Navigates to the SelectorHub XPath practice page and verifies that the page loads completely by checking the document ready state.

Starting URL: https://selectorshub.com/xpath-practice-page/

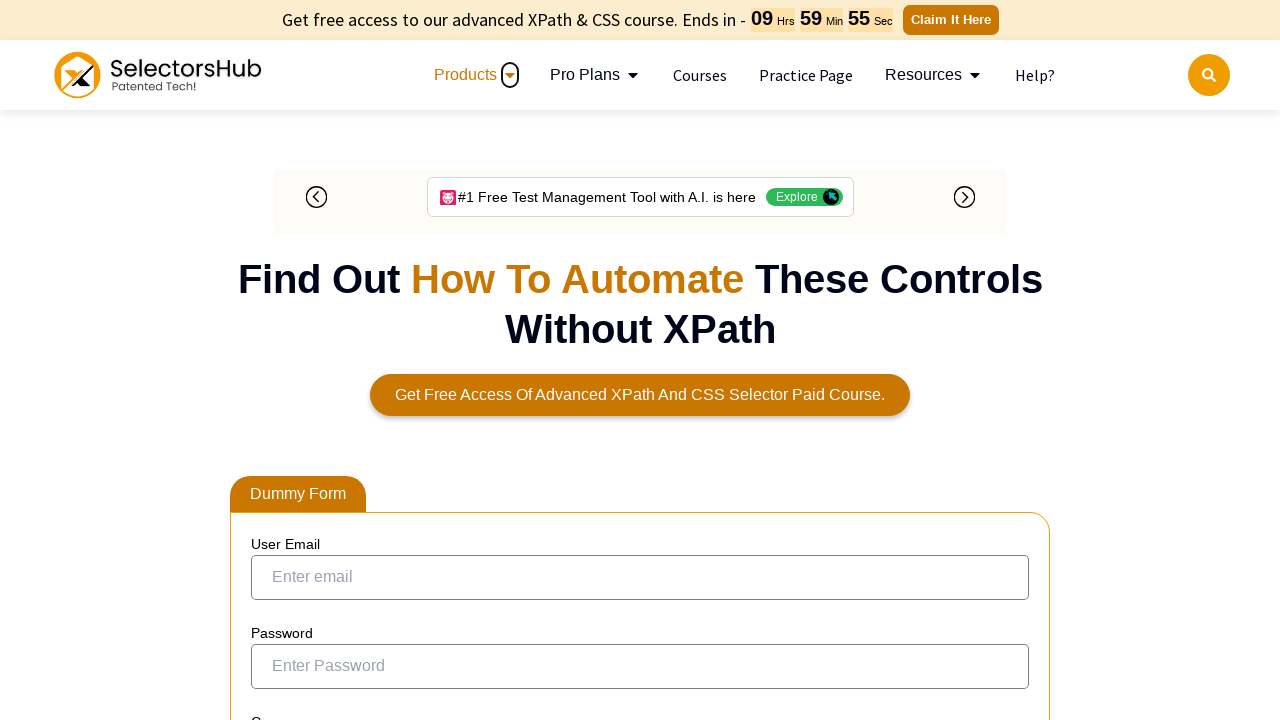

Waited for DOM content to be loaded
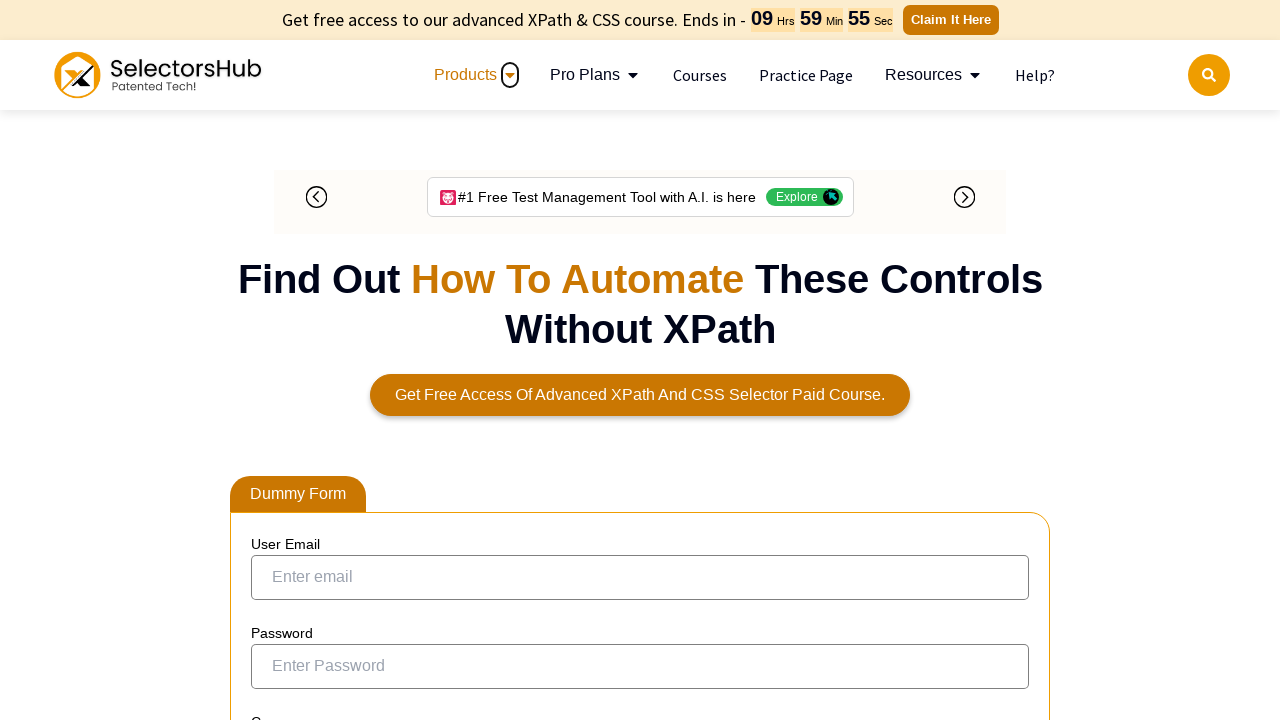

Verified body element is visible and page is interactive
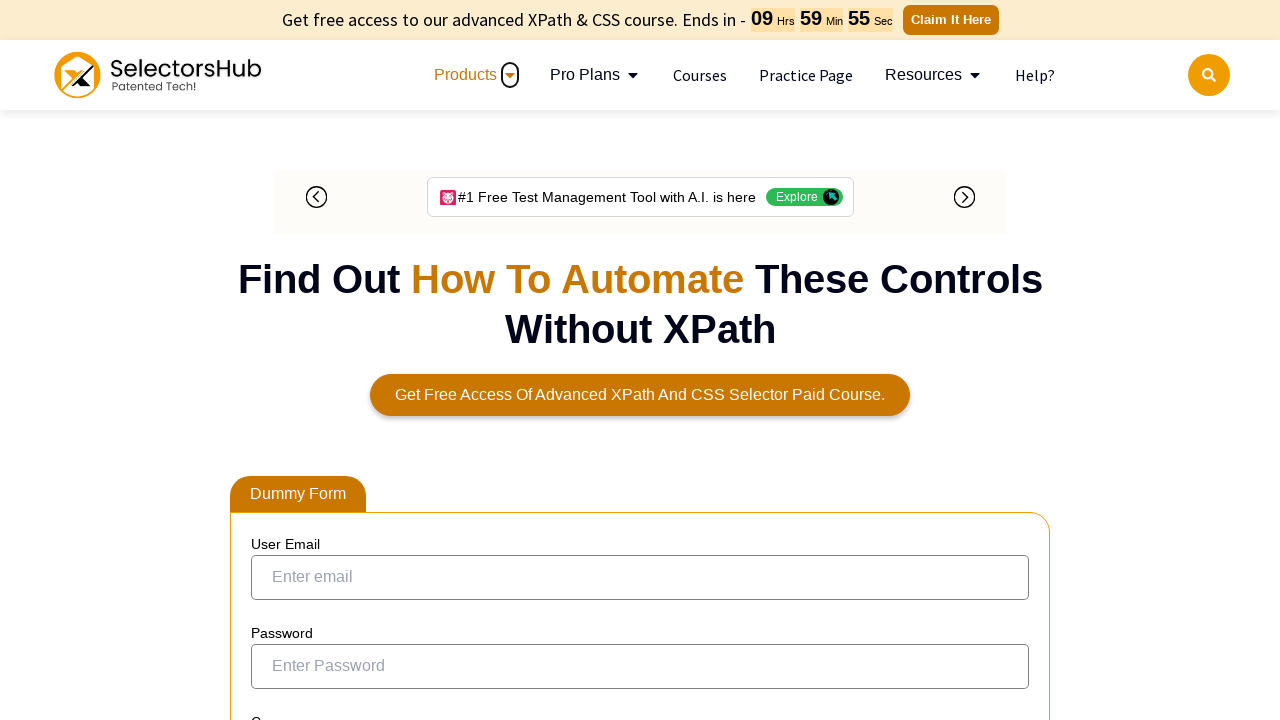

Verified page load state is complete
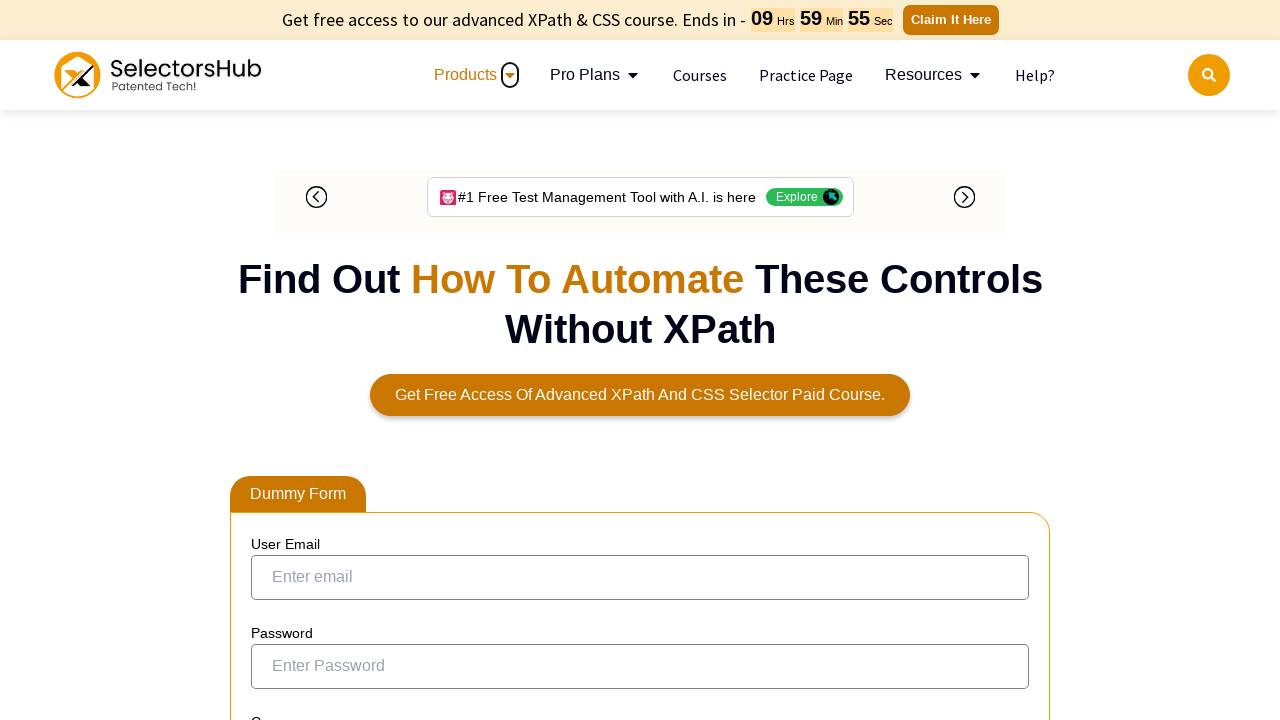

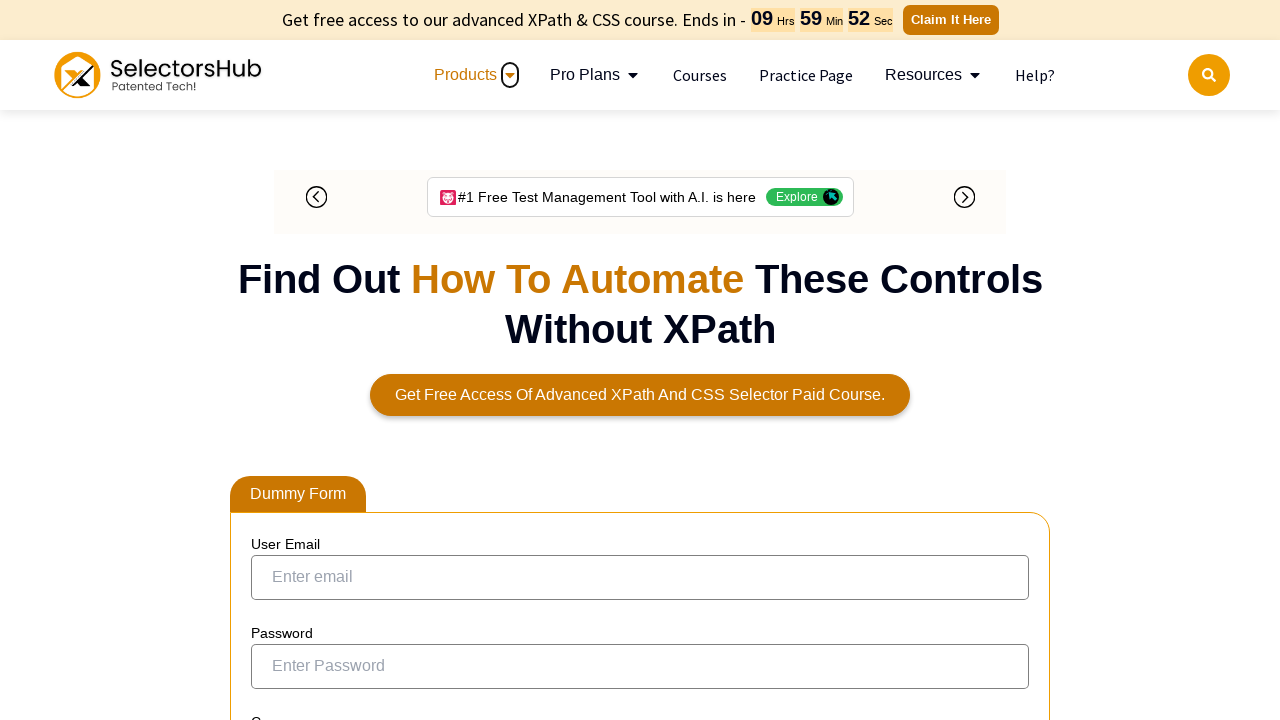